Tests flight booking dropdown functionality by selecting origin and destination cities from dropdown menus

Starting URL: https://rahulshettyacademy.com/dropdownsPractise/

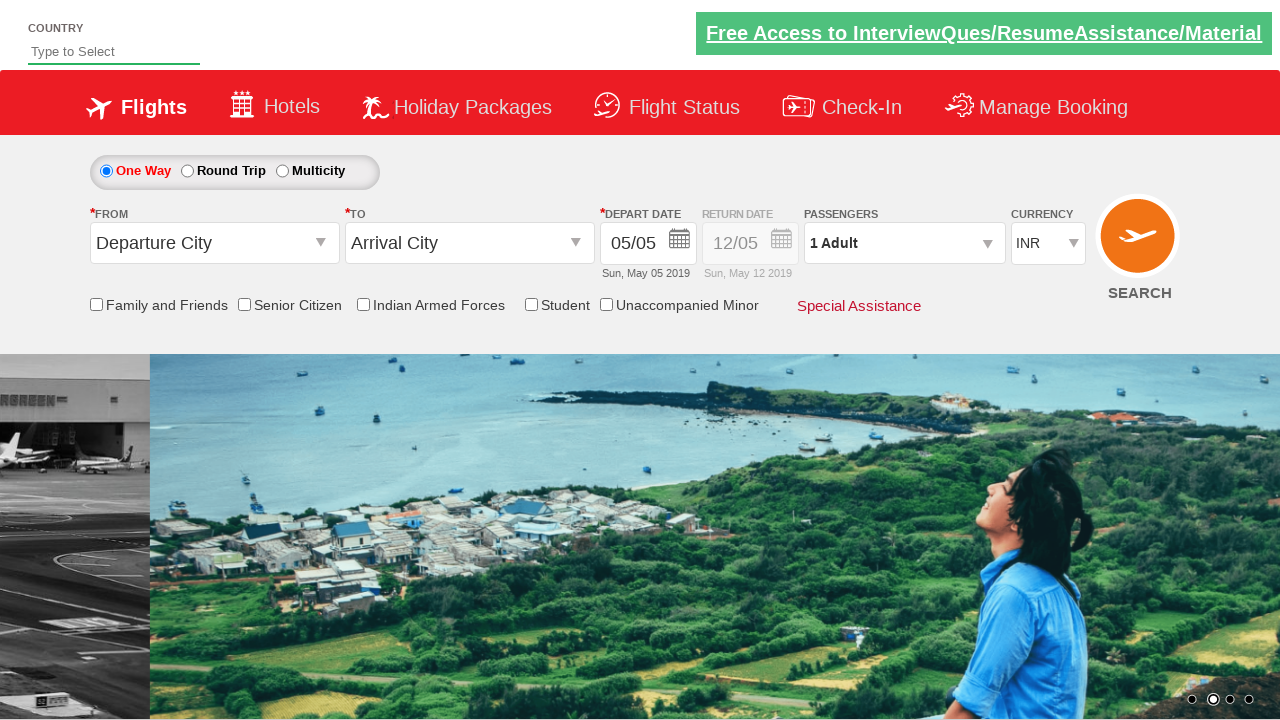

Clicked on origin station dropdown at (214, 243) on #ctl00_mainContent_ddl_originStation1_CTXT
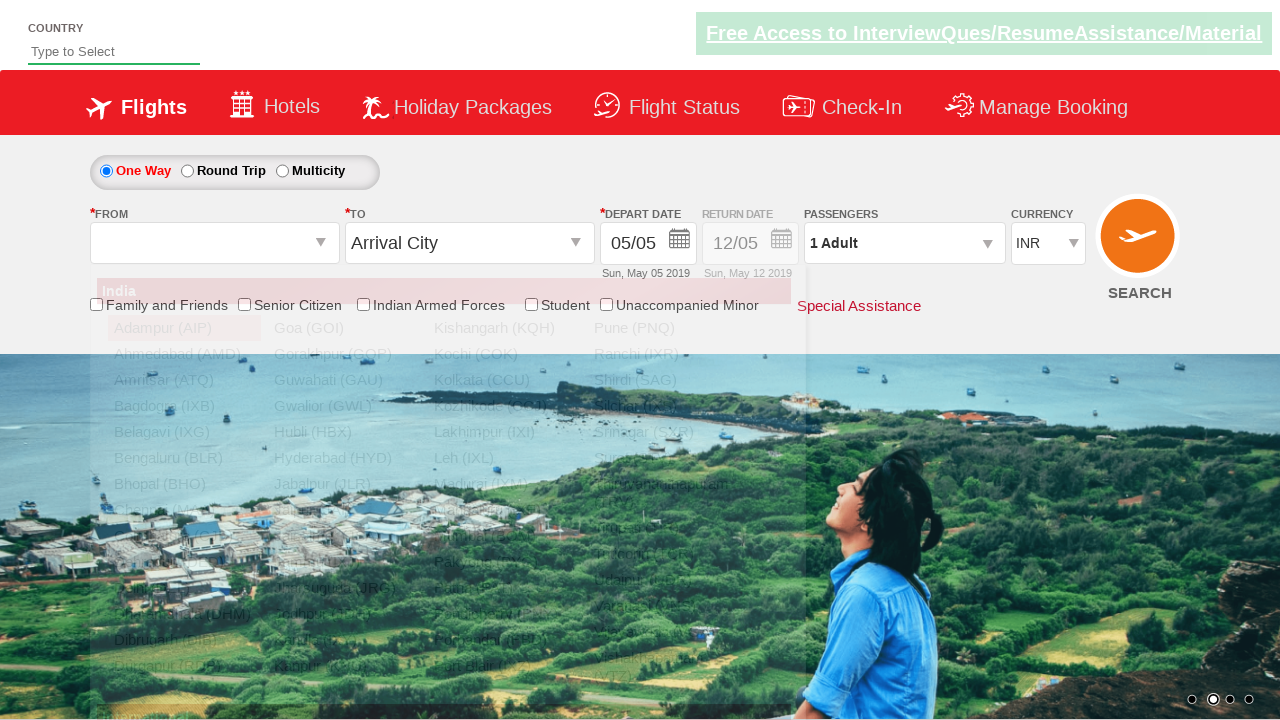

Selected Bengaluru (BLR) as origin city at (184, 458) on (//a[text()=' Bengaluru (BLR)'])[1]
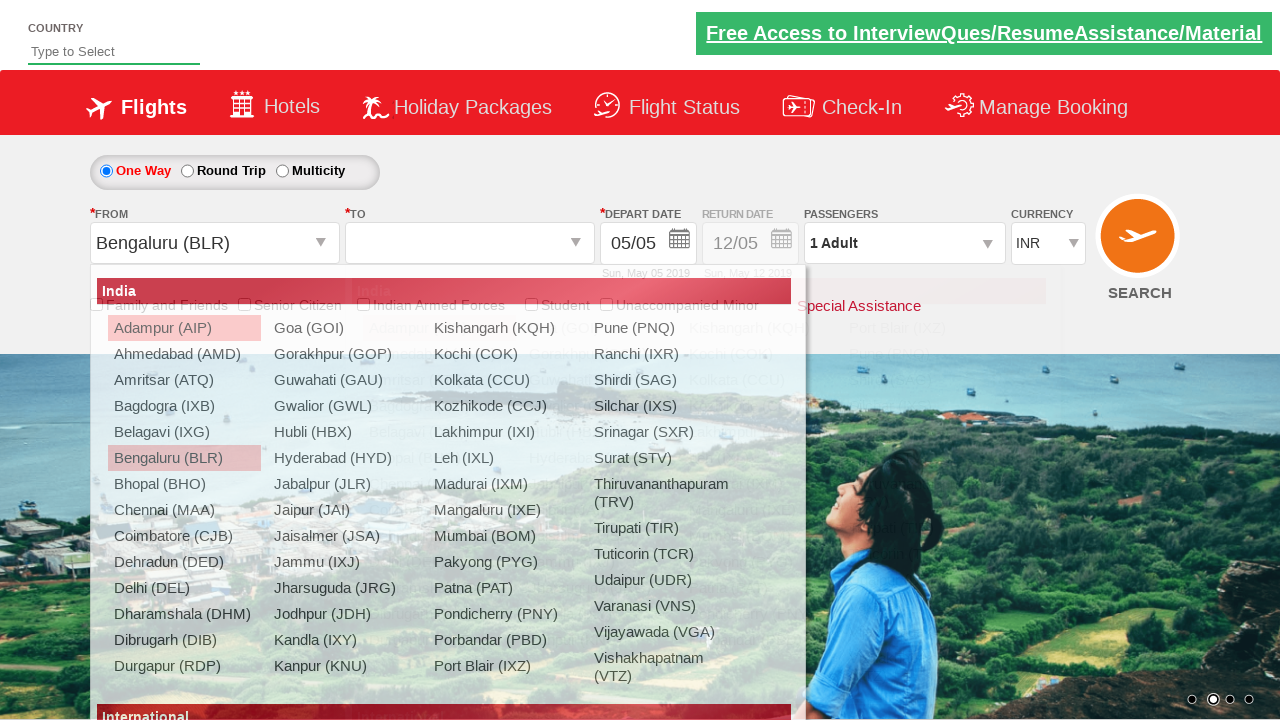

Clicked on destination station dropdown at (470, 243) on #ctl00_mainContent_ddl_destinationStation1_CTXT
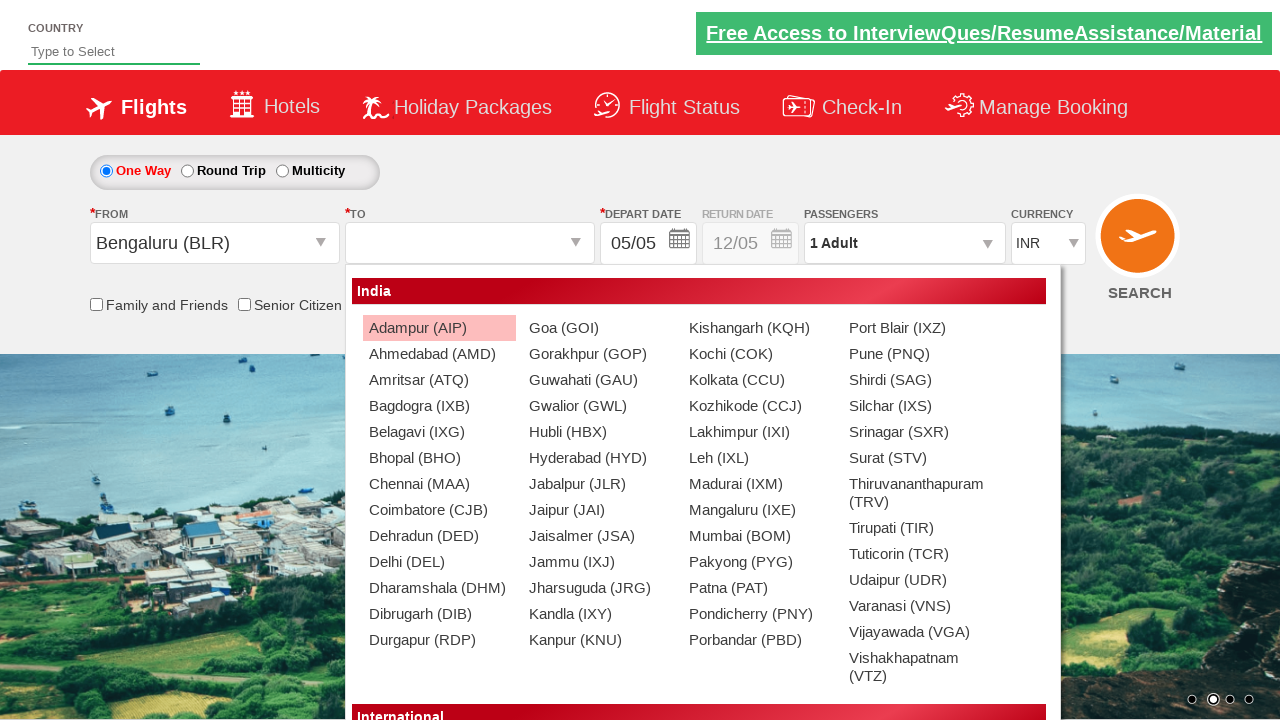

Selected Hyderabad (HYD) as destination city at (599, 458) on (//a[text()=' Hyderabad (HYD)'])[2]
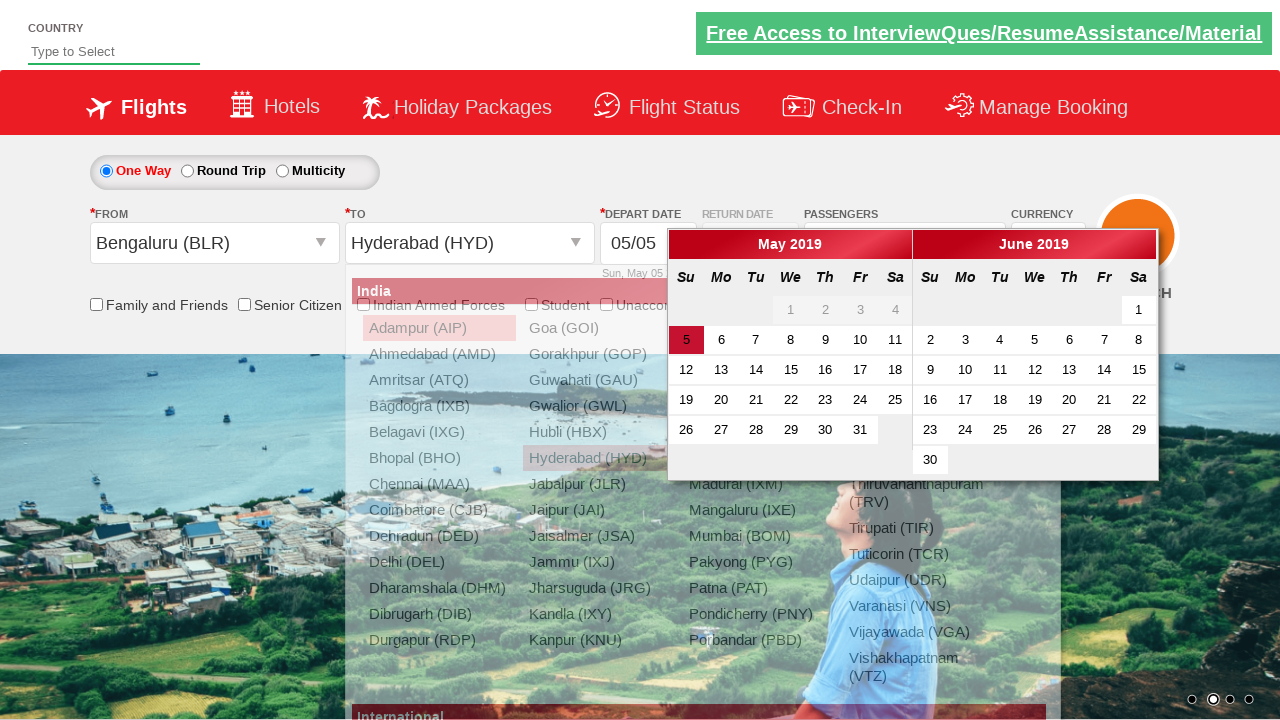

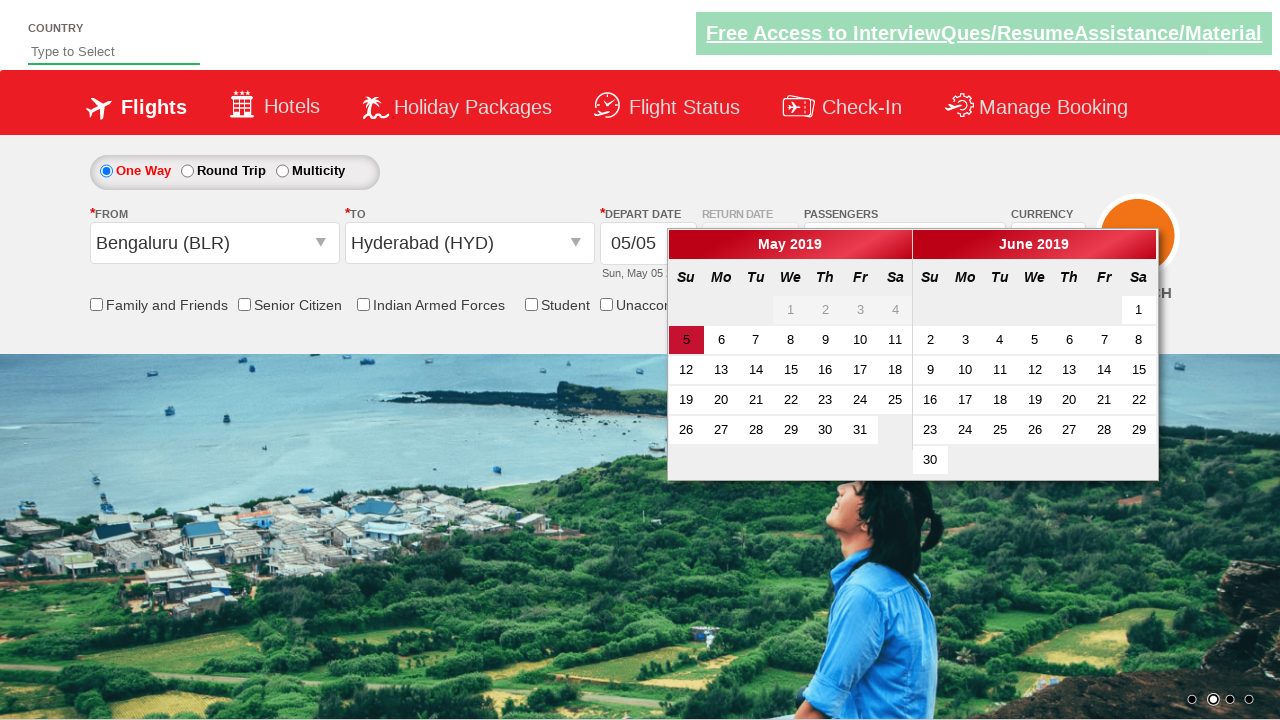